Tests jQuery Growl notification functionality by injecting jQuery and jQuery Growl libraries into a page, then displaying various notification messages (default, error, notice, warning) on the page.

Starting URL: http://the-internet.herokuapp.com

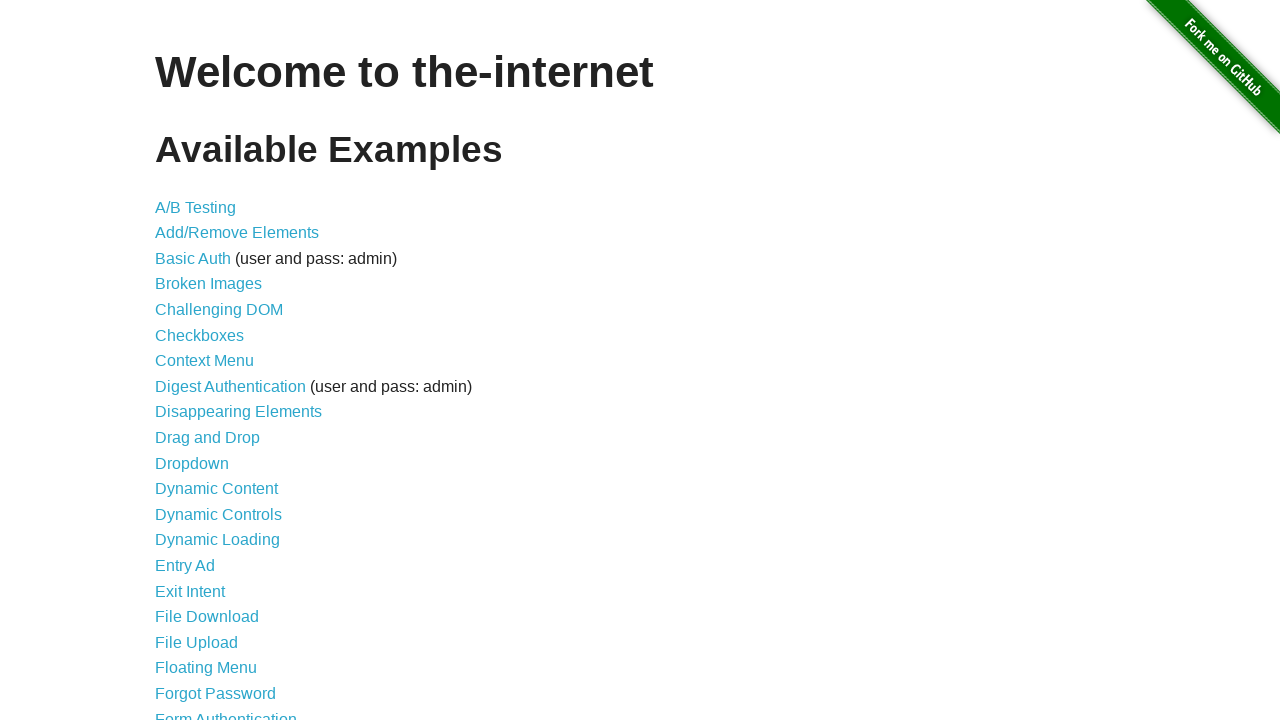

Injected jQuery library into page
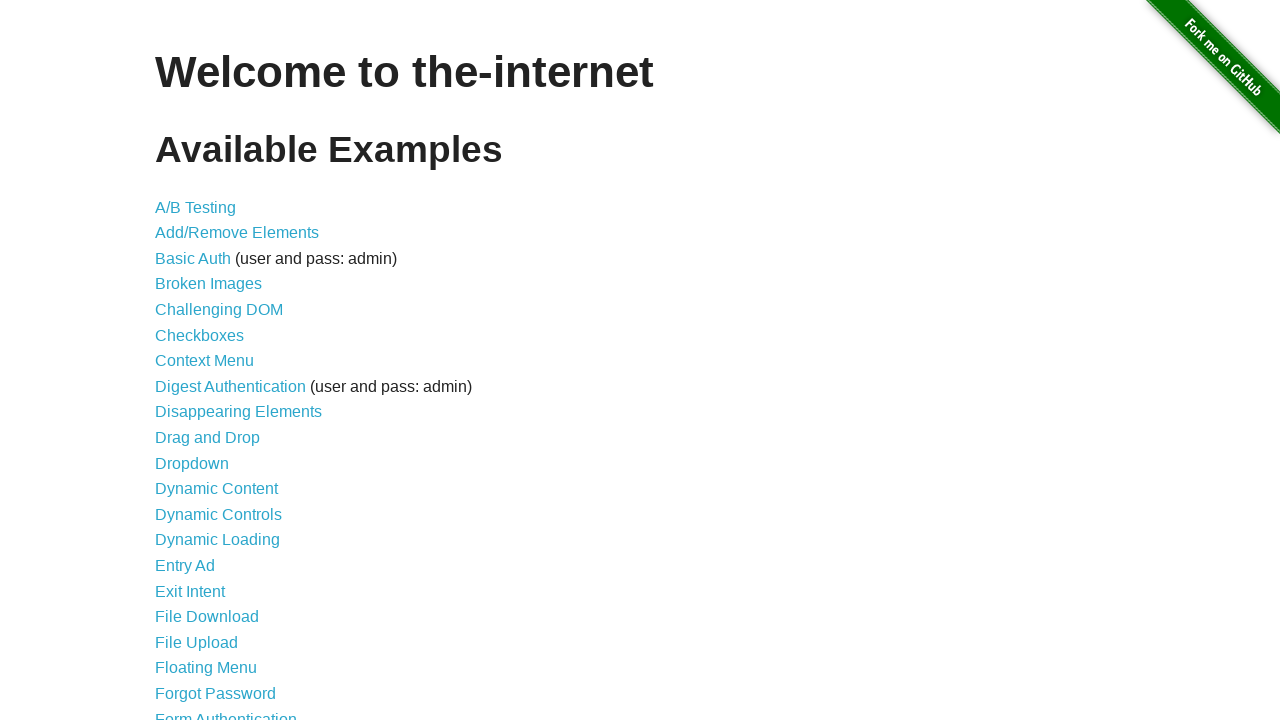

Loaded jQuery Growl script
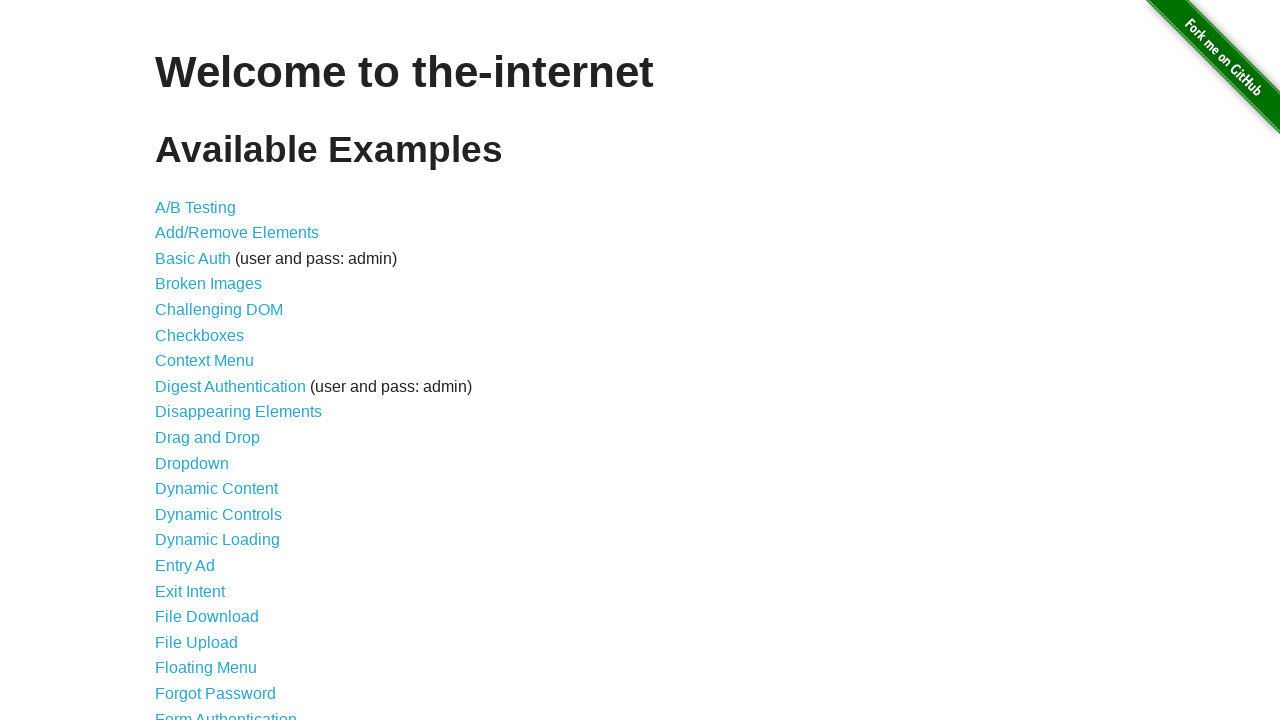

Added jQuery Growl stylesheet to page
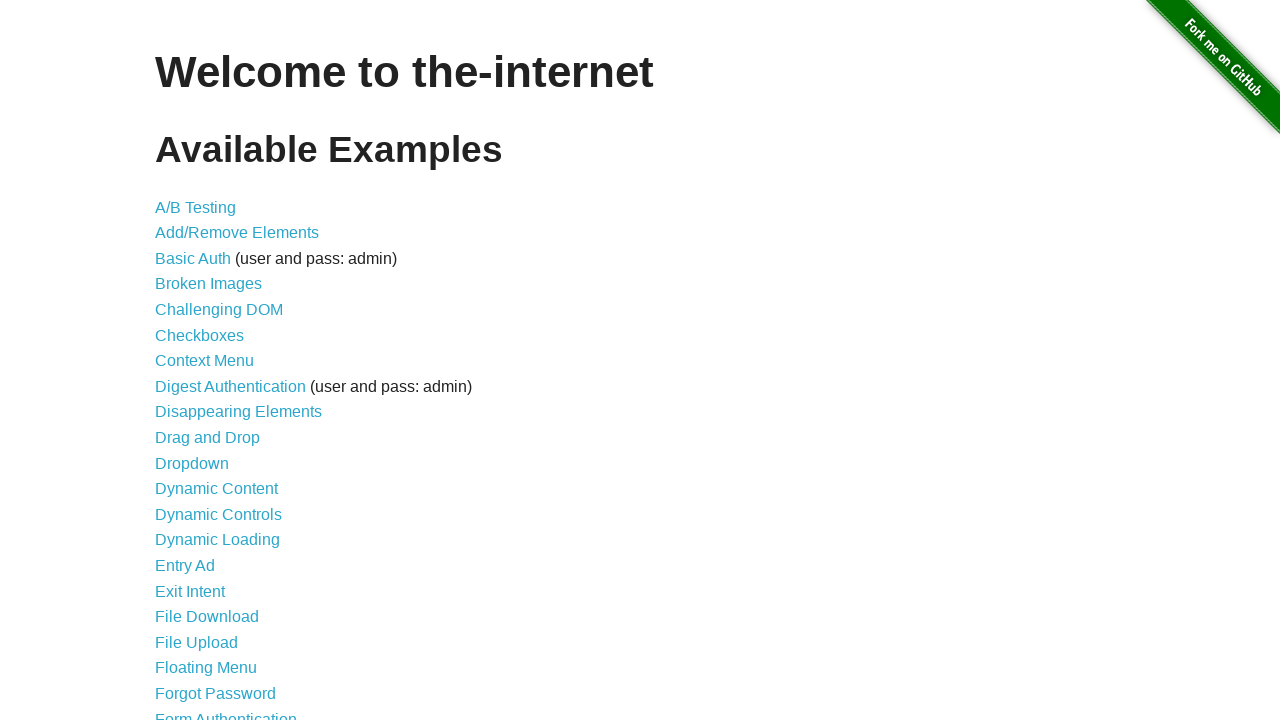

Waited for scripts and styles to load
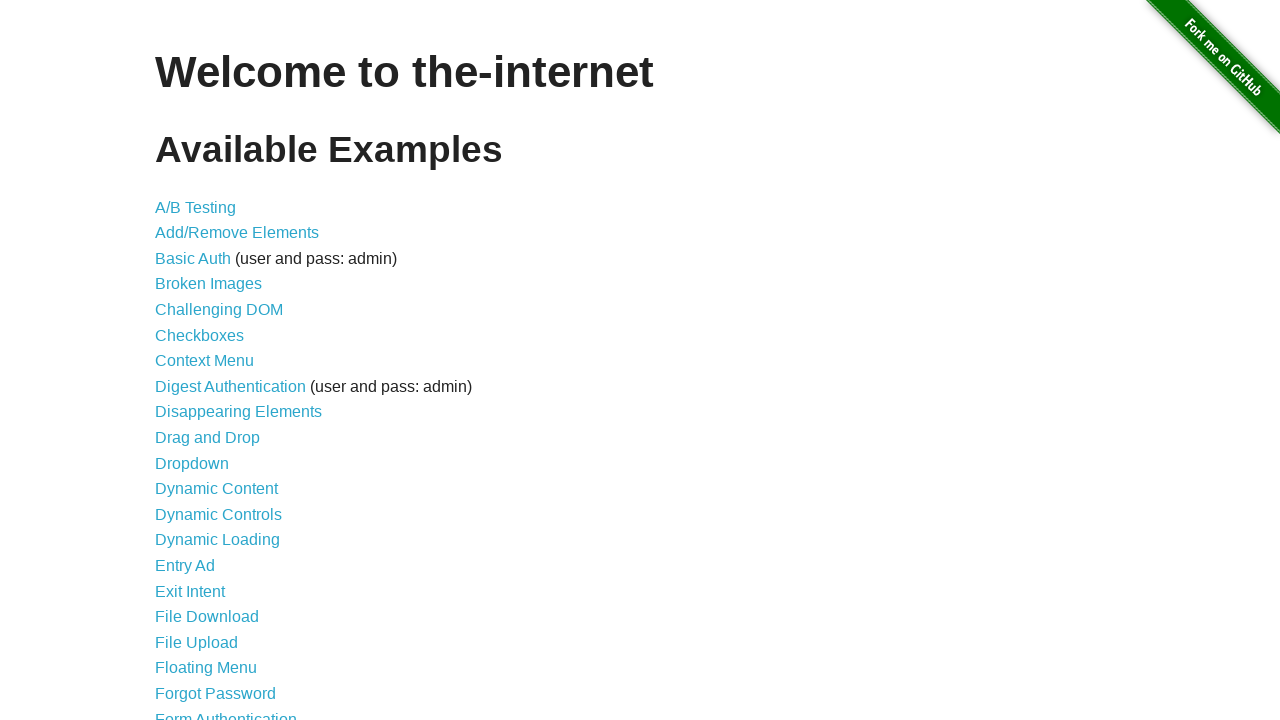

Displayed default growl notification (GET /)
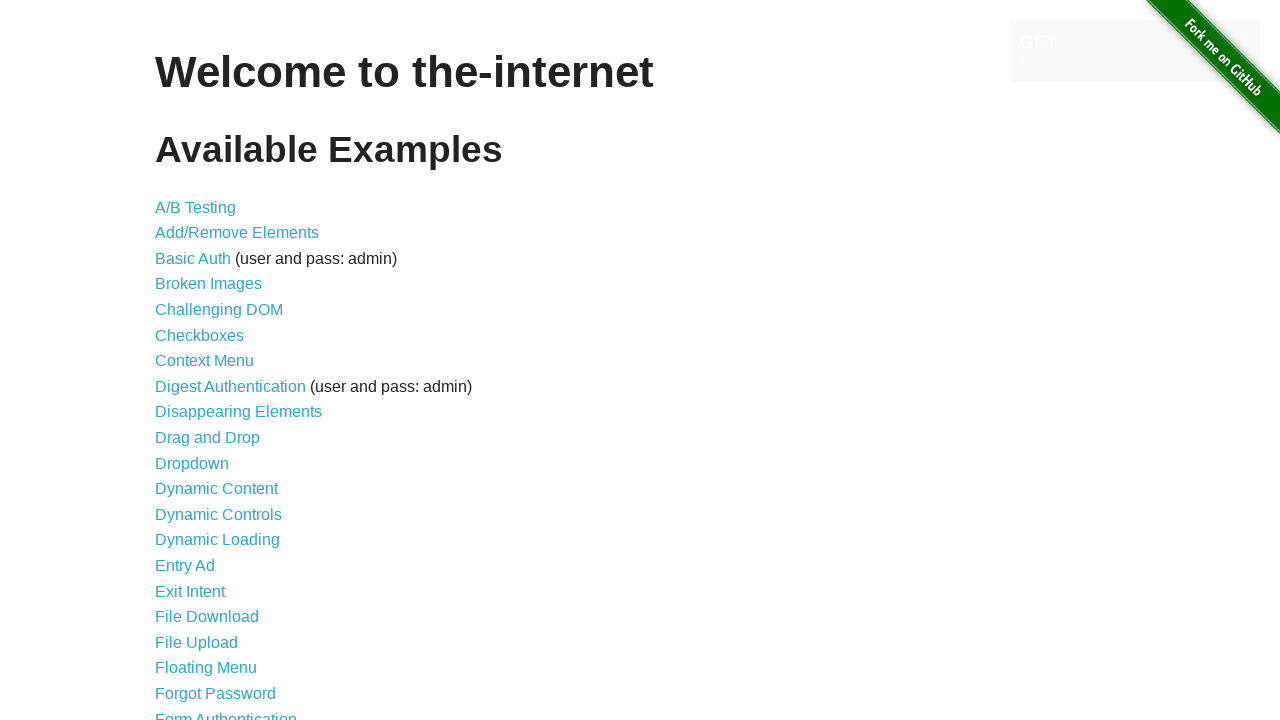

Displayed error notification
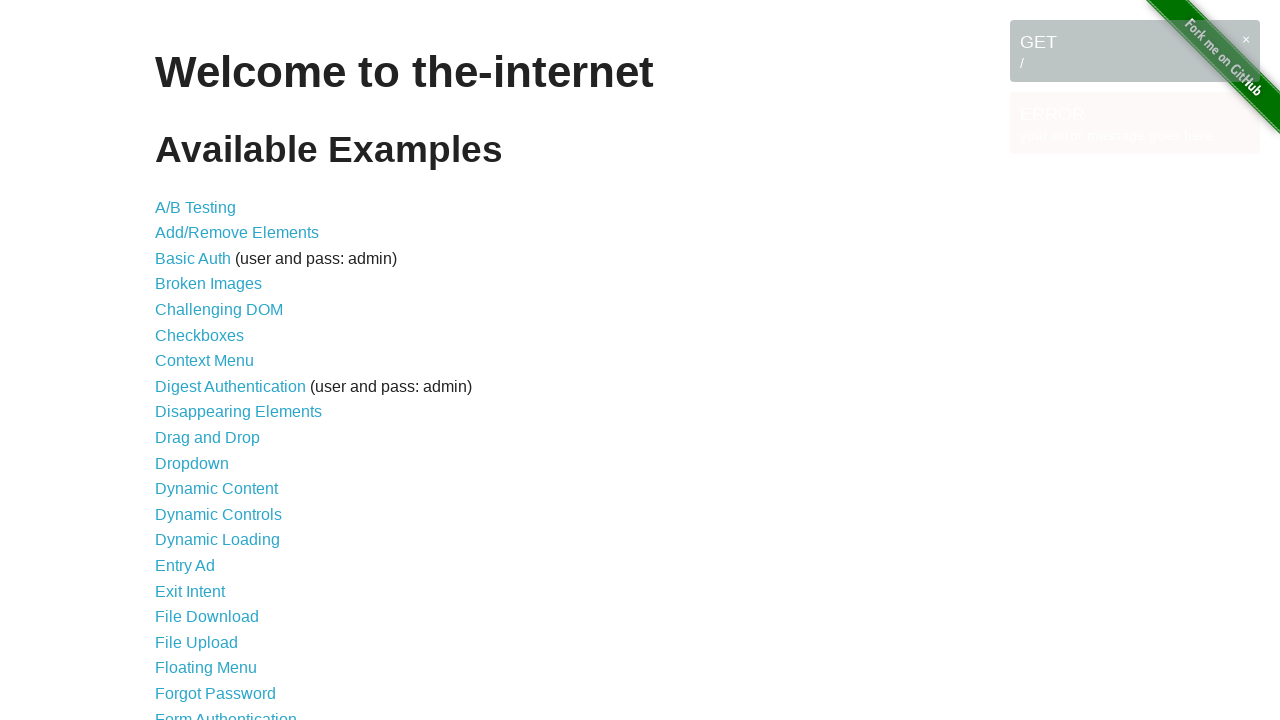

Displayed notice notification
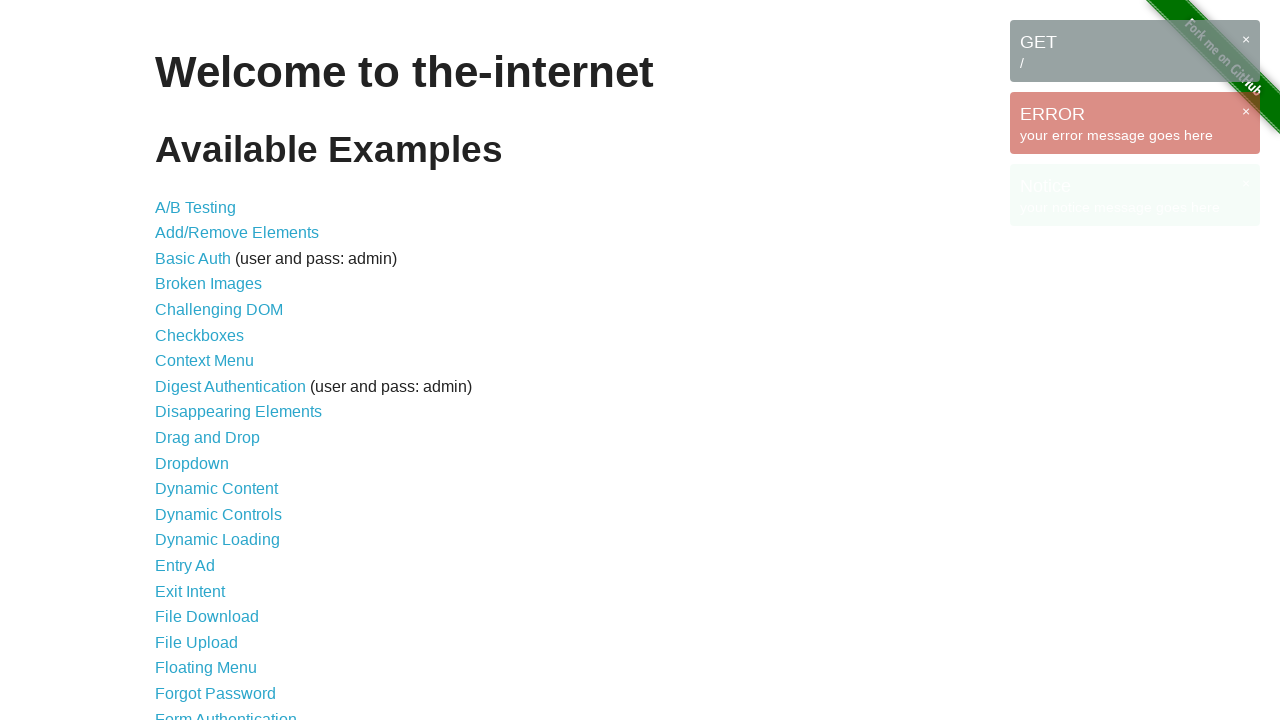

Displayed warning notification
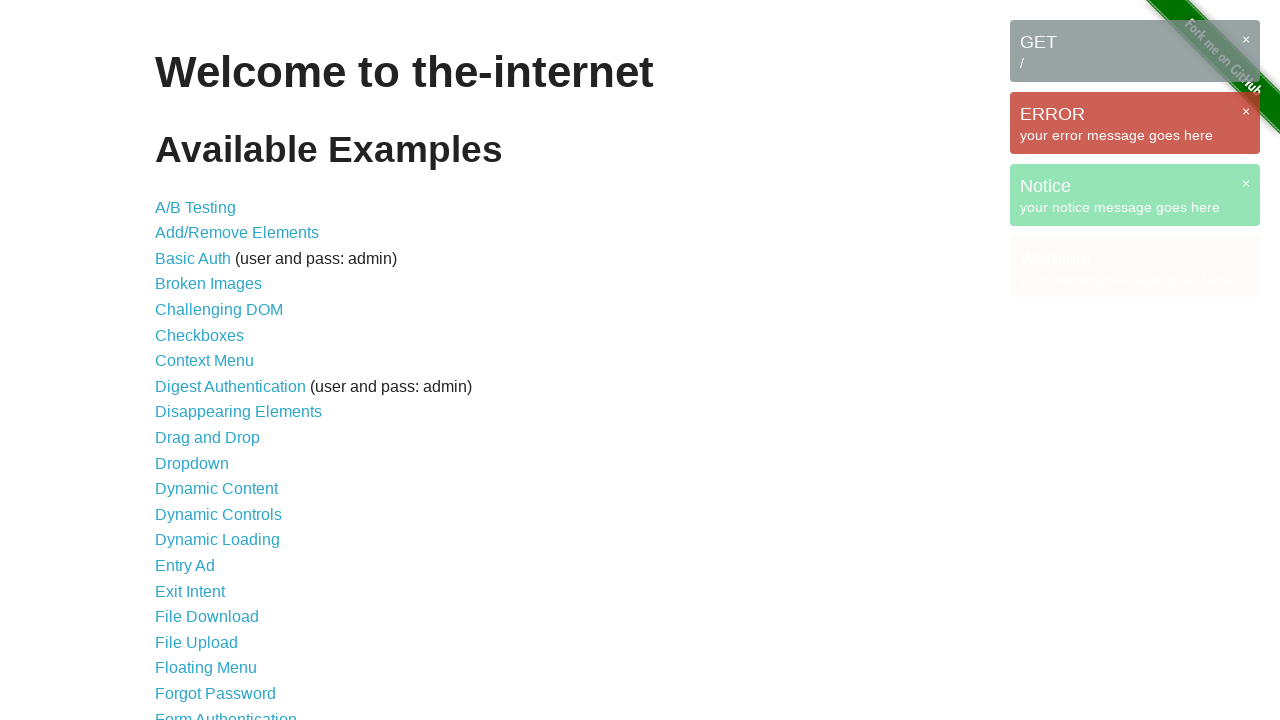

Waited for all growl notifications to be visible
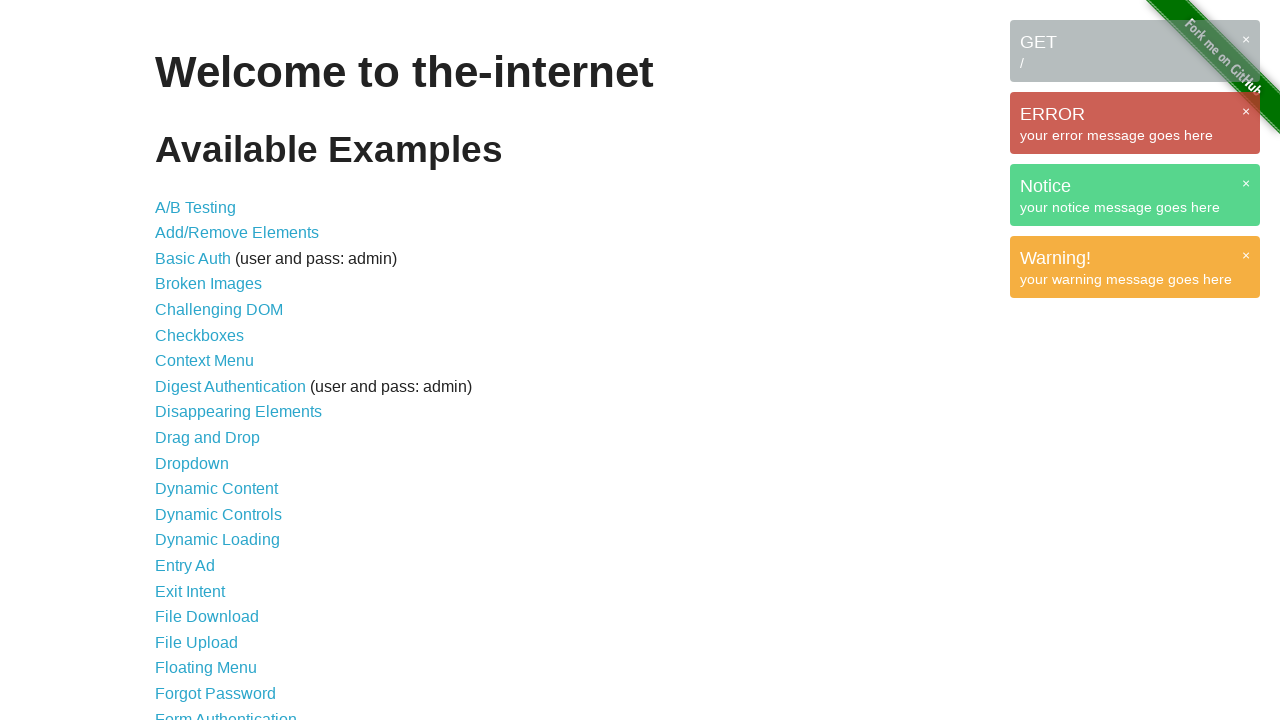

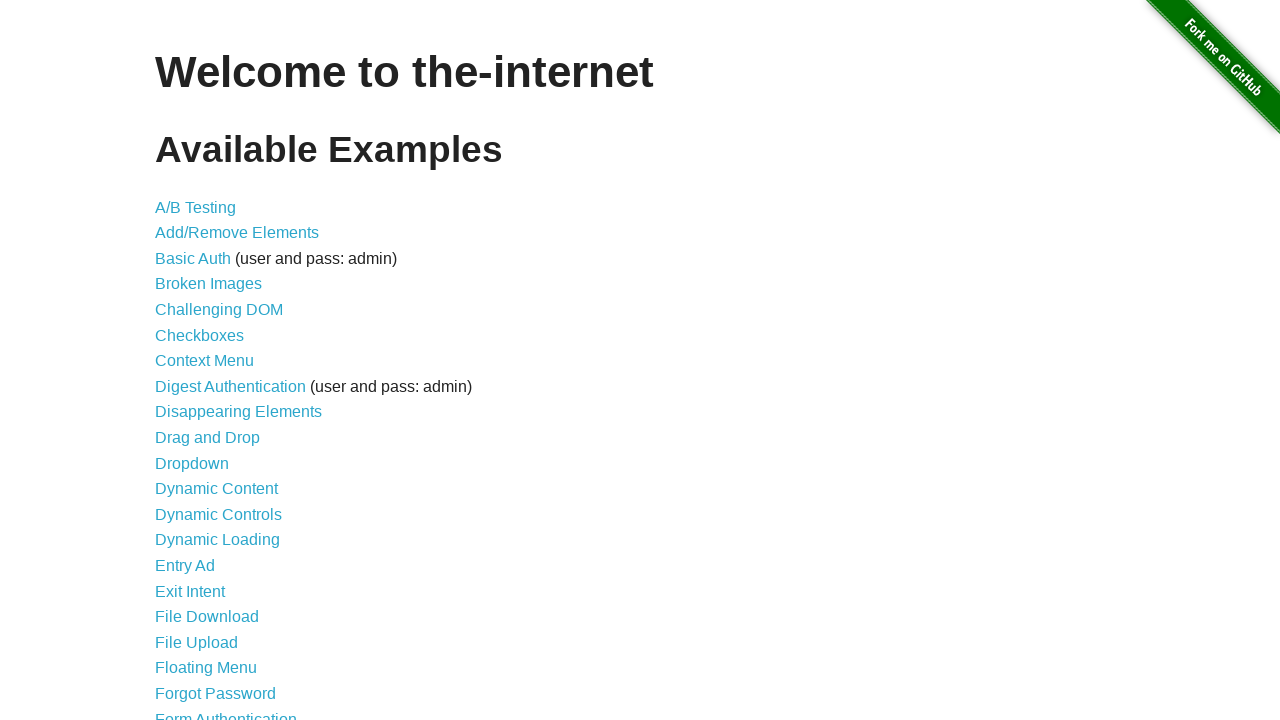